Tests the word matrix tool on artlebedev.ru by navigating to the tools section, selecting the matrix tool, entering a Russian word "блок", and verifying the results display the expected text.

Starting URL: https://www.artlebedev.ru

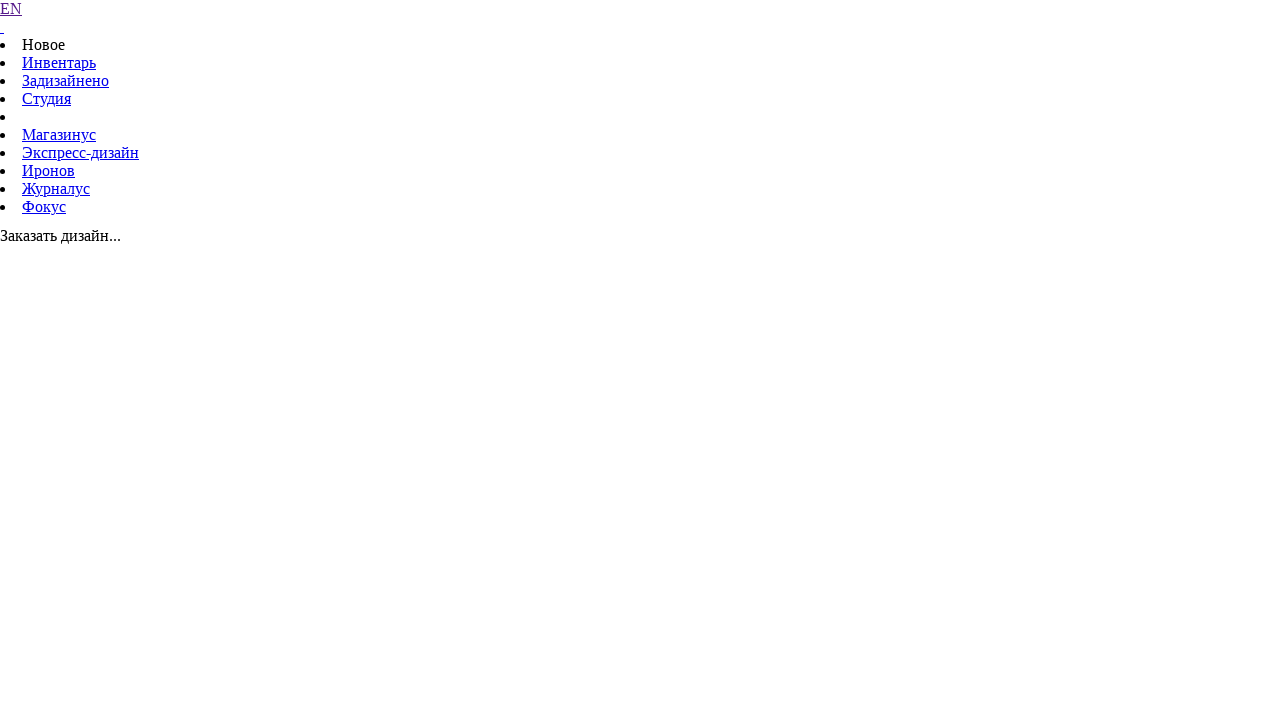

Clicked on the tools link at (59, 62) on [href='/tools/']
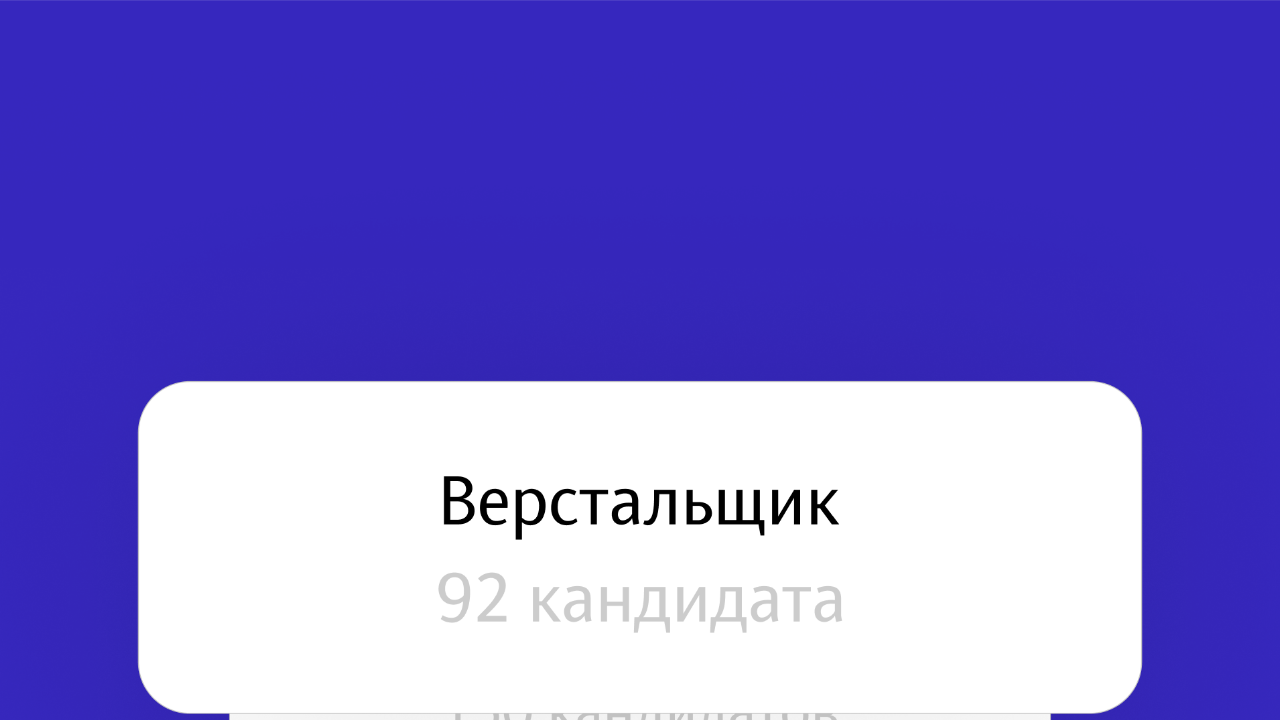

Clicked on the matrix tool item at (640, 308) on #item-matrix
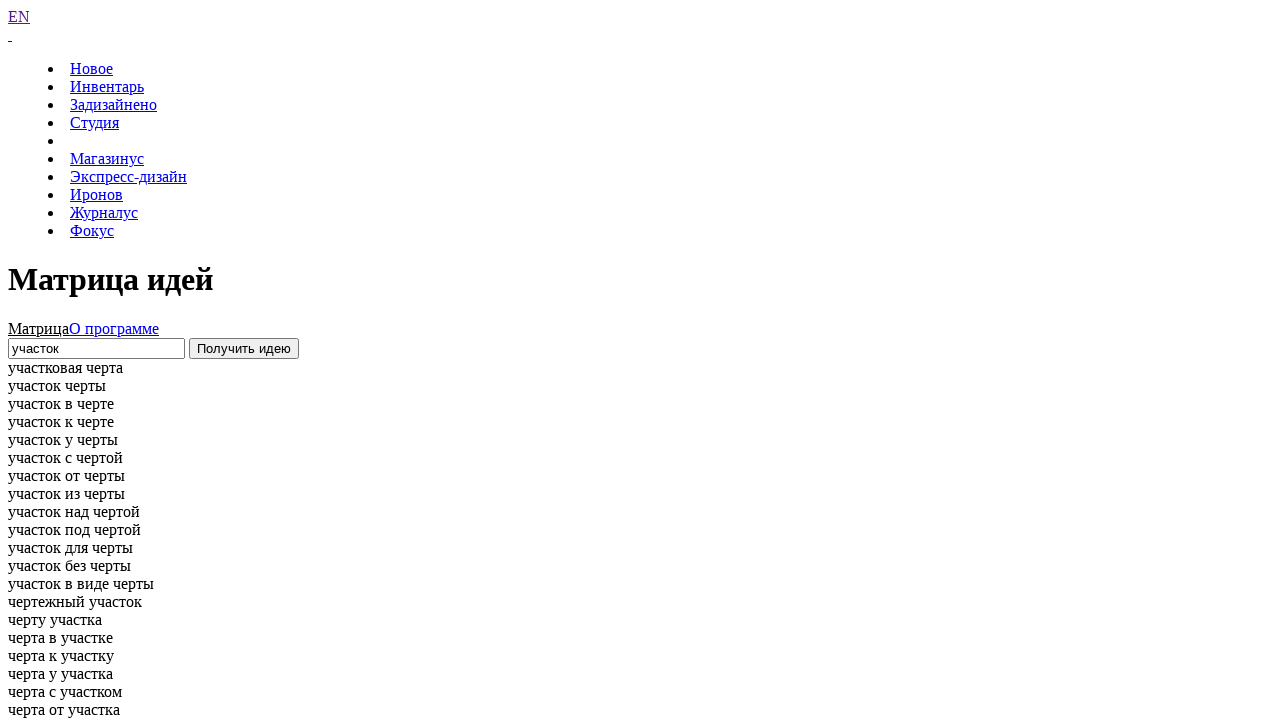

Filled word field with Russian word 'блок' on [name='Word']
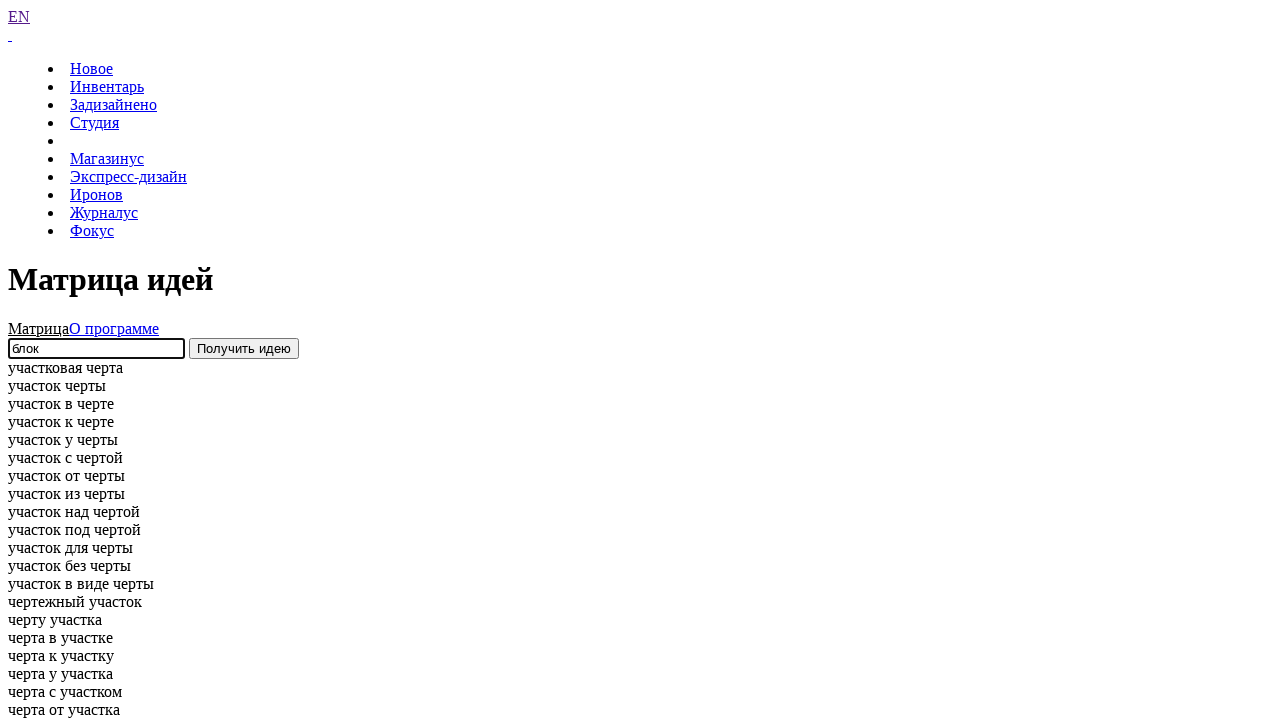

Clicked submit button to generate matrix at (244, 348) on button
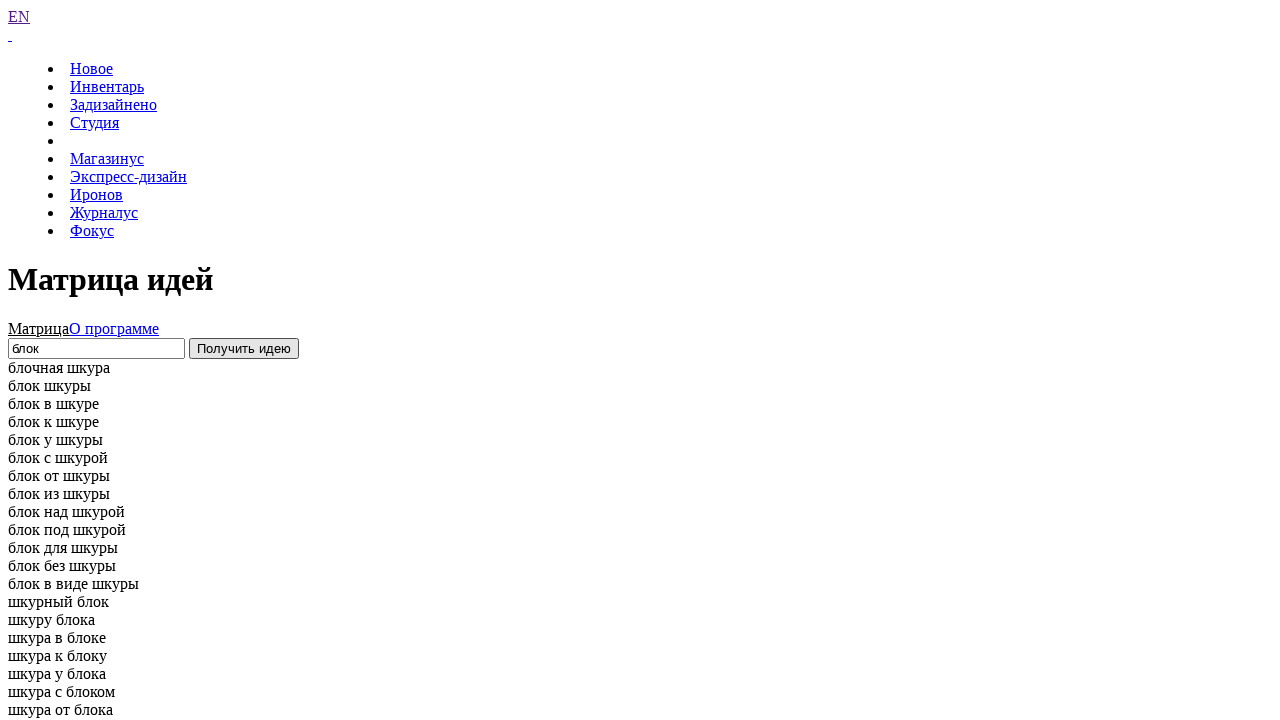

Results loaded with expected text container
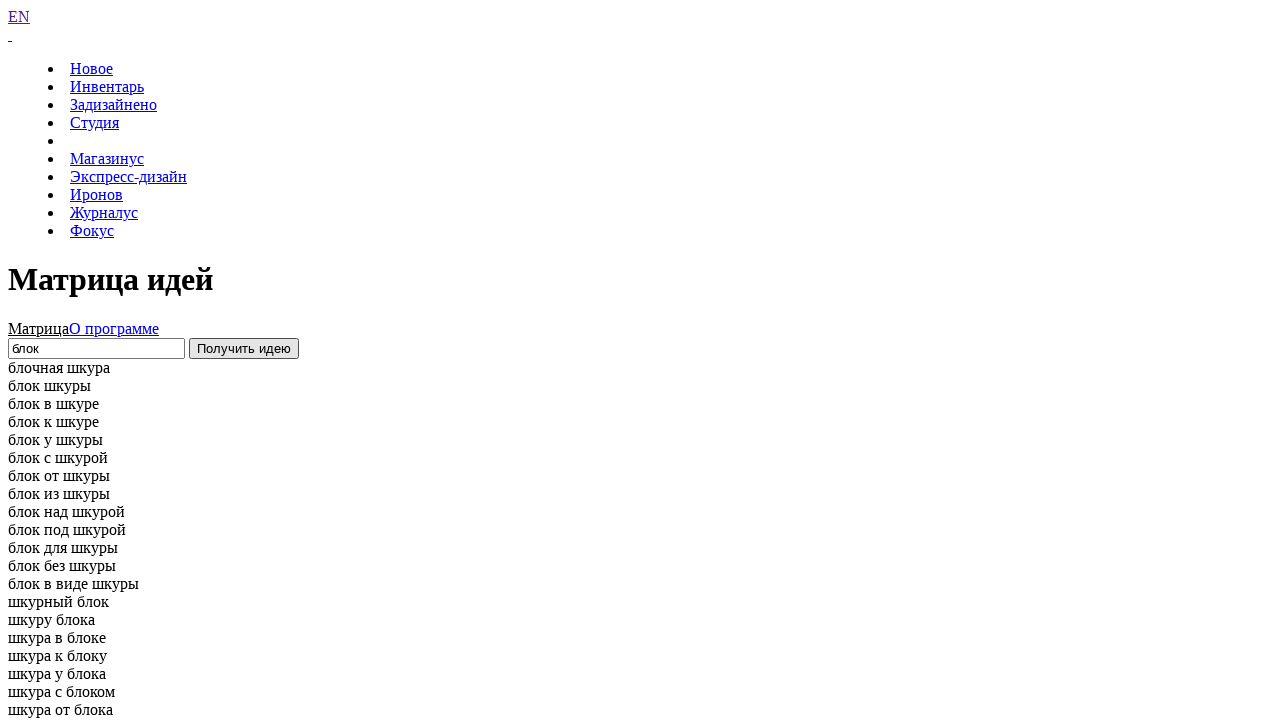

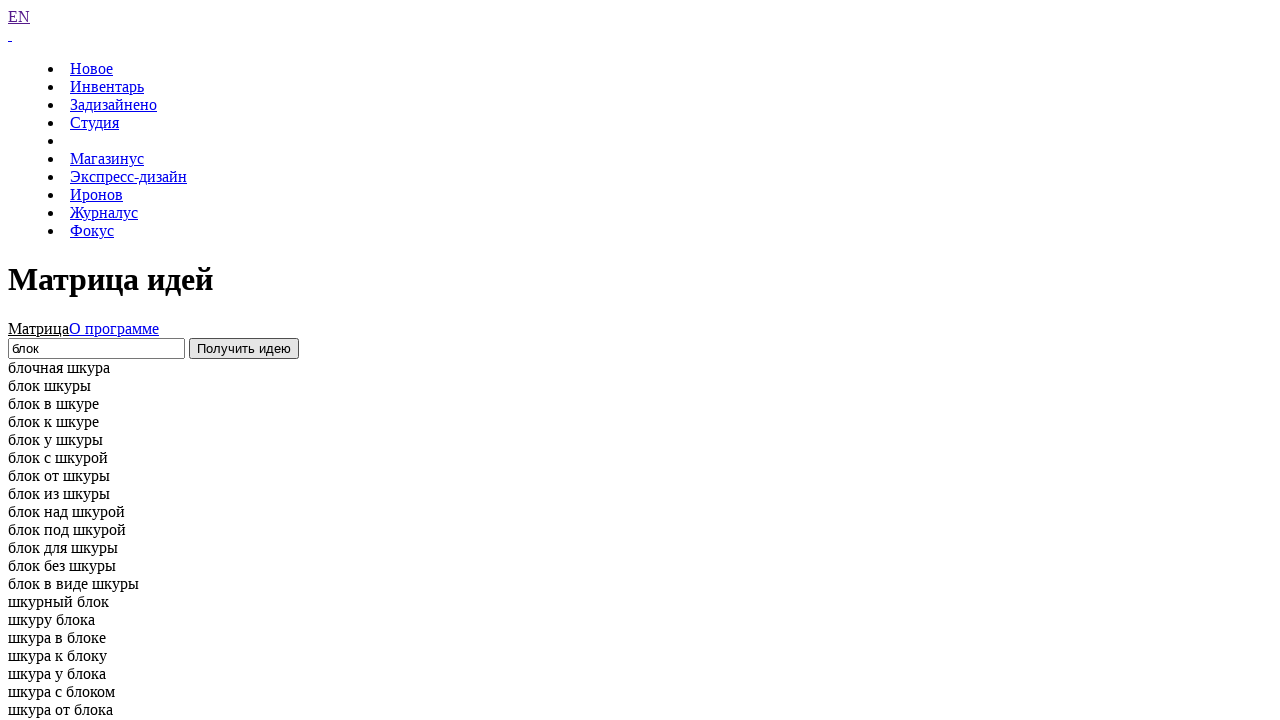